Tests form validation messages on Ubuntu login page by submitting empty and invalid email formats

Starting URL: https://login.ubuntu.com/

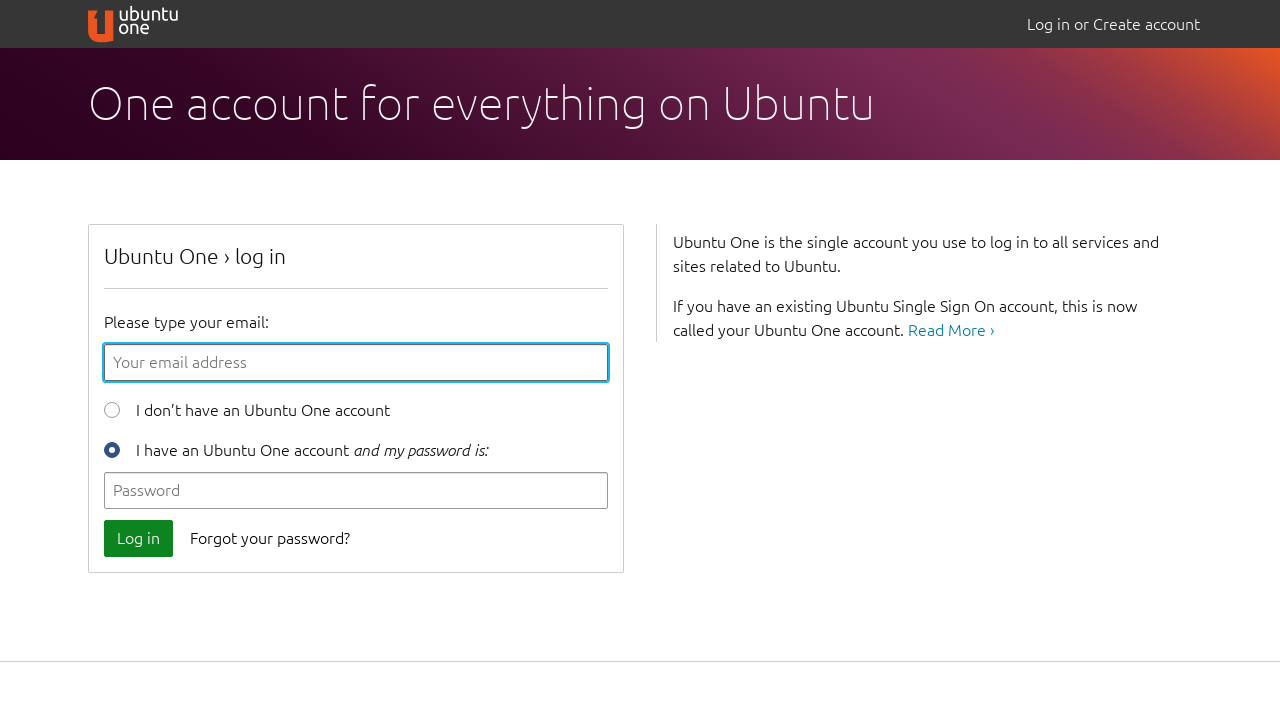

Waited 5 seconds for Ubuntu login page to fully load
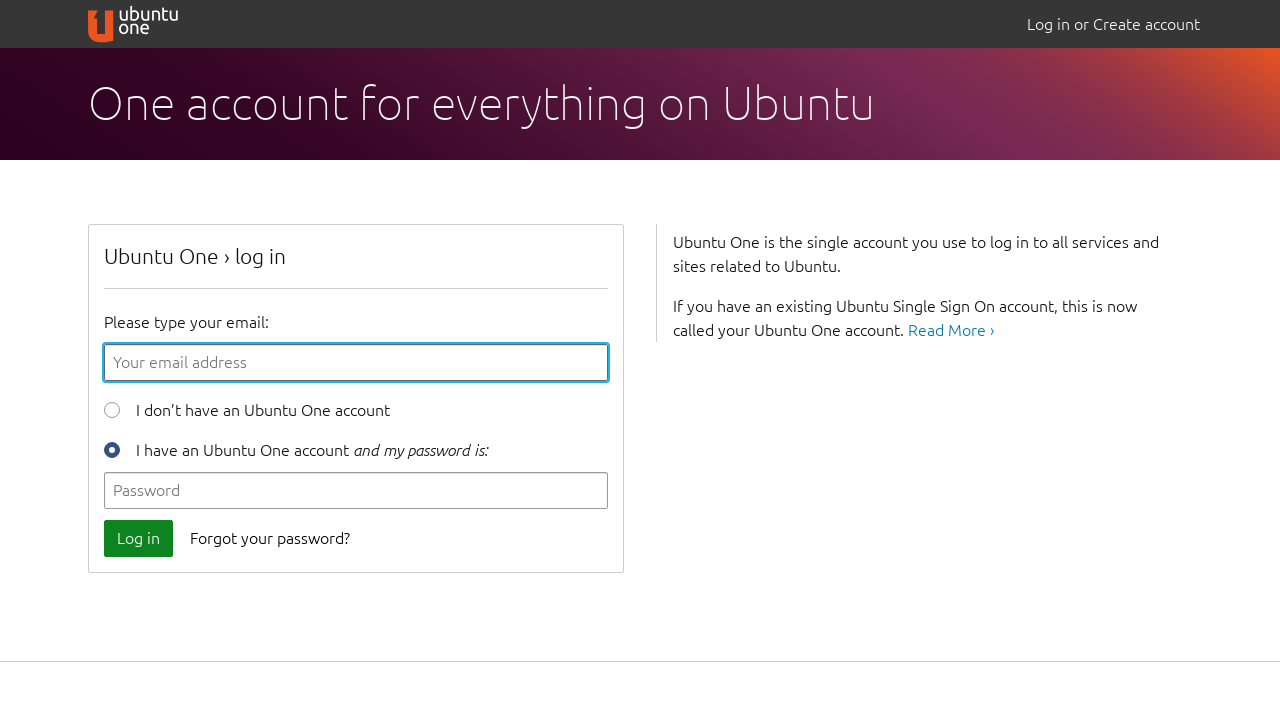

Clicked login button with empty email field to test validation message at (138, 538) on xpath=//button[@data-qa-id = 'login_button']
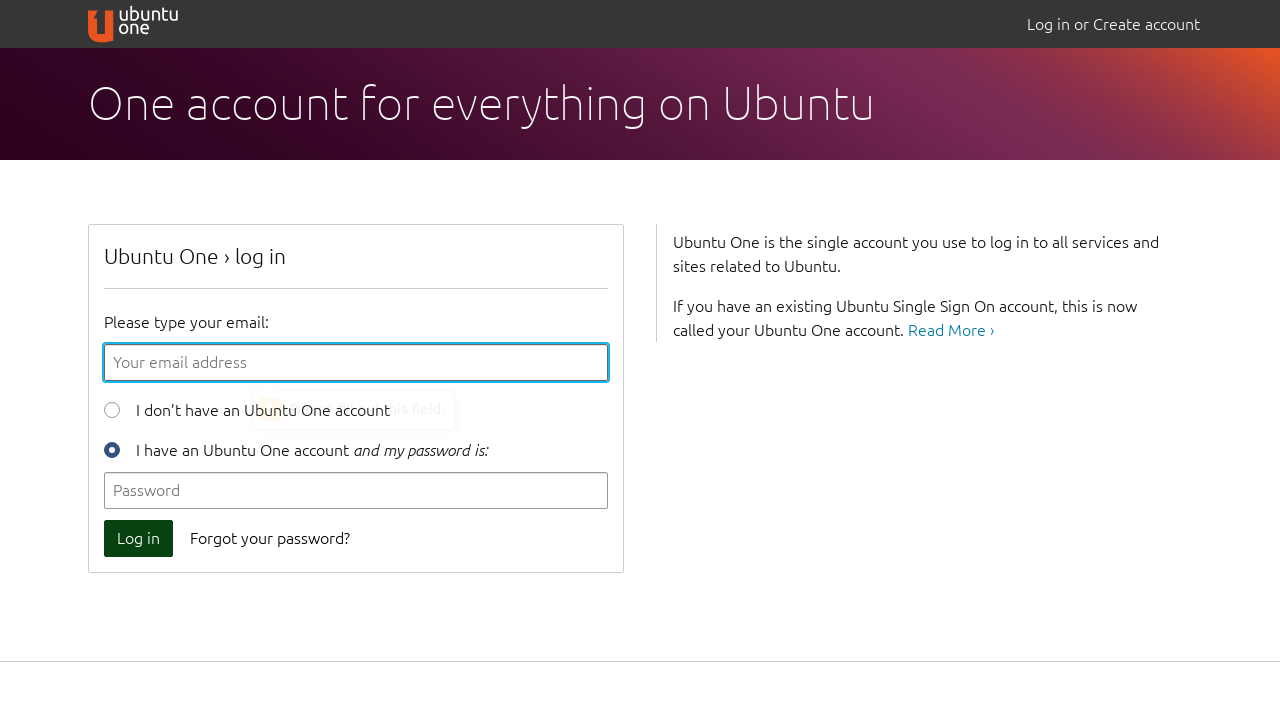

Filled email field with invalid format 'dfsdfsdfg@' (missing domain) on xpath=//div[@data-qa-id = 'login_create_account_radio']//preceding-sibling::div/
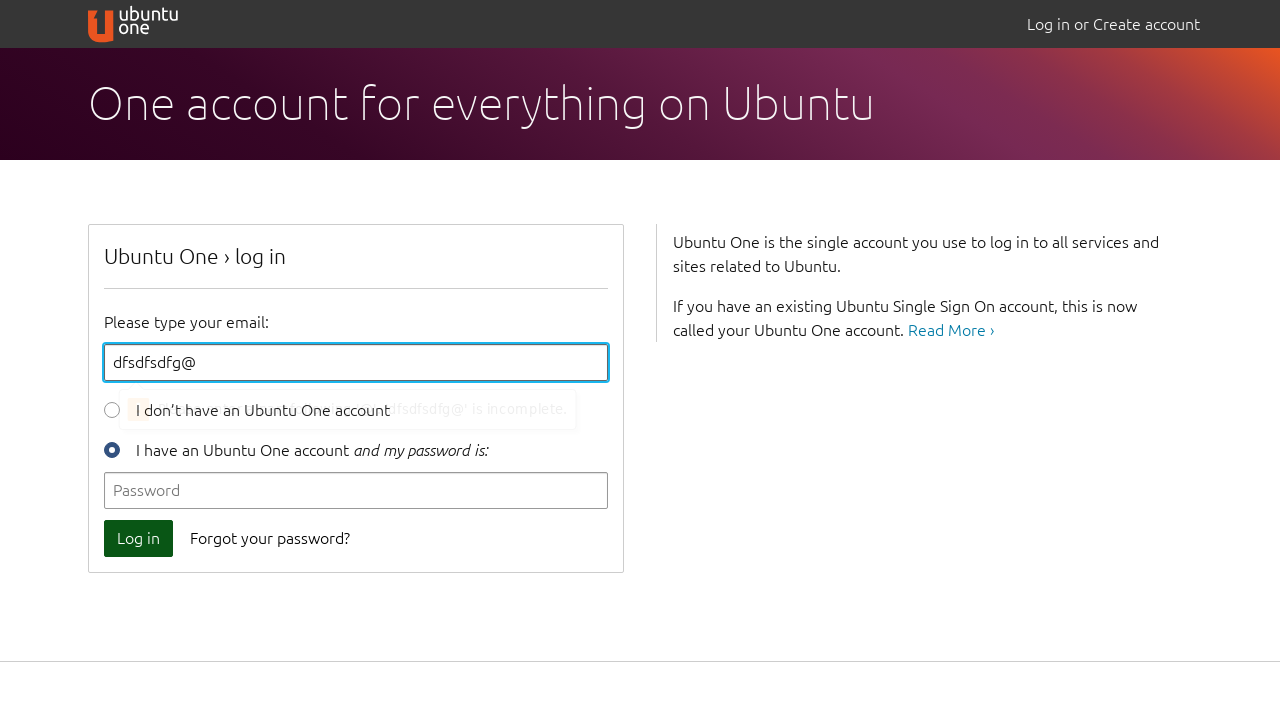

Clicked login button with invalid email format to test validation message at (138, 538) on xpath=//button[@data-qa-id = 'login_button']
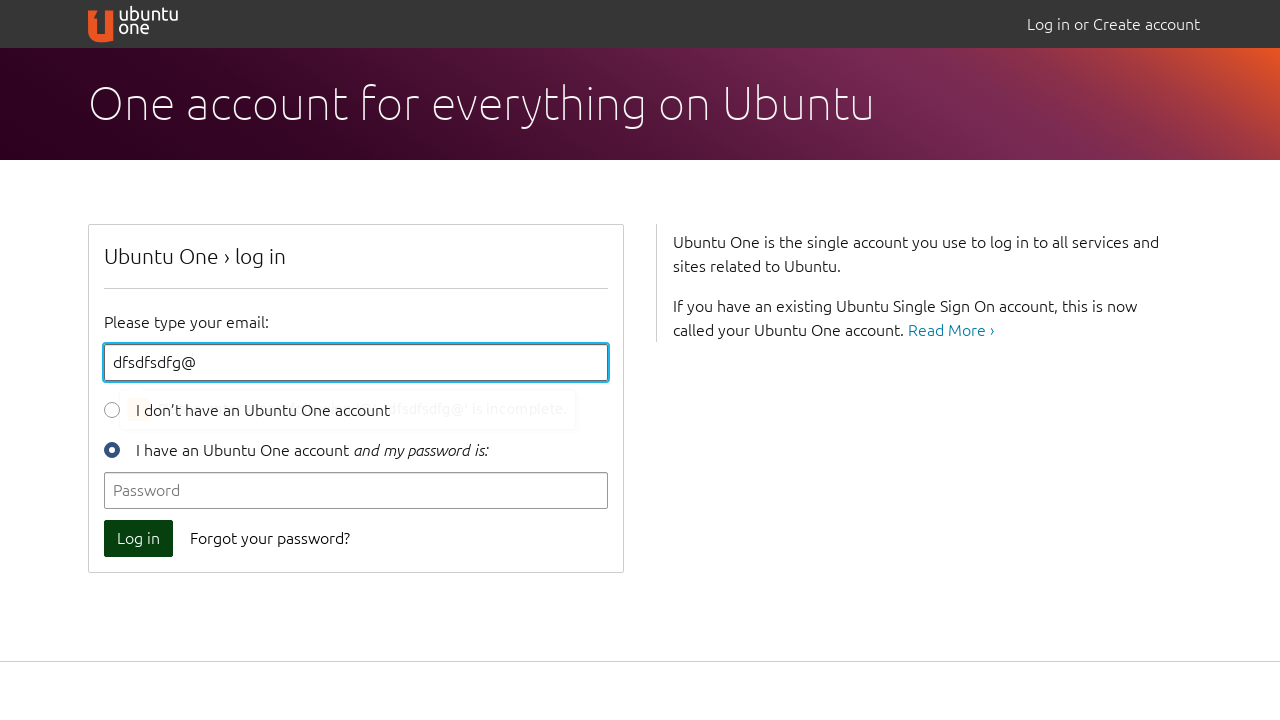

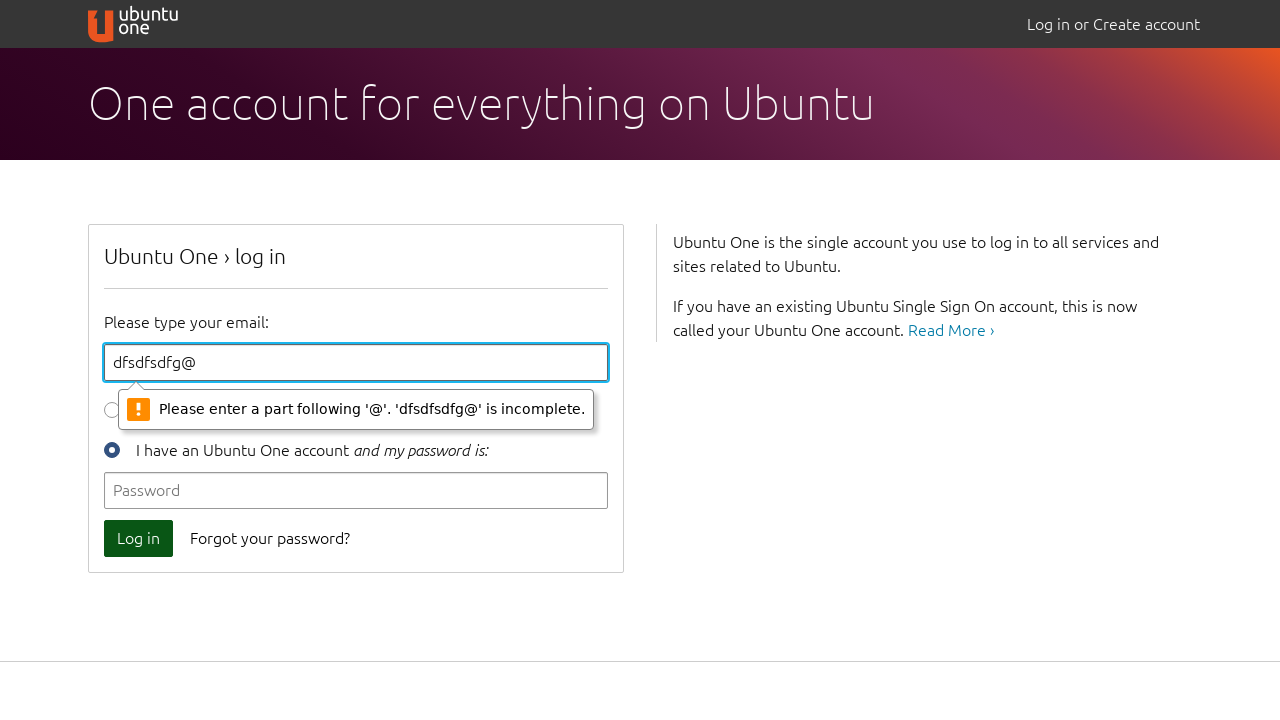